Tests the product details page flow by navigating to products, clicking on a product to view its details, verifying product information is displayed, adding the product to cart, and confirming the addition.

Starting URL: https://automationexercise.com/products

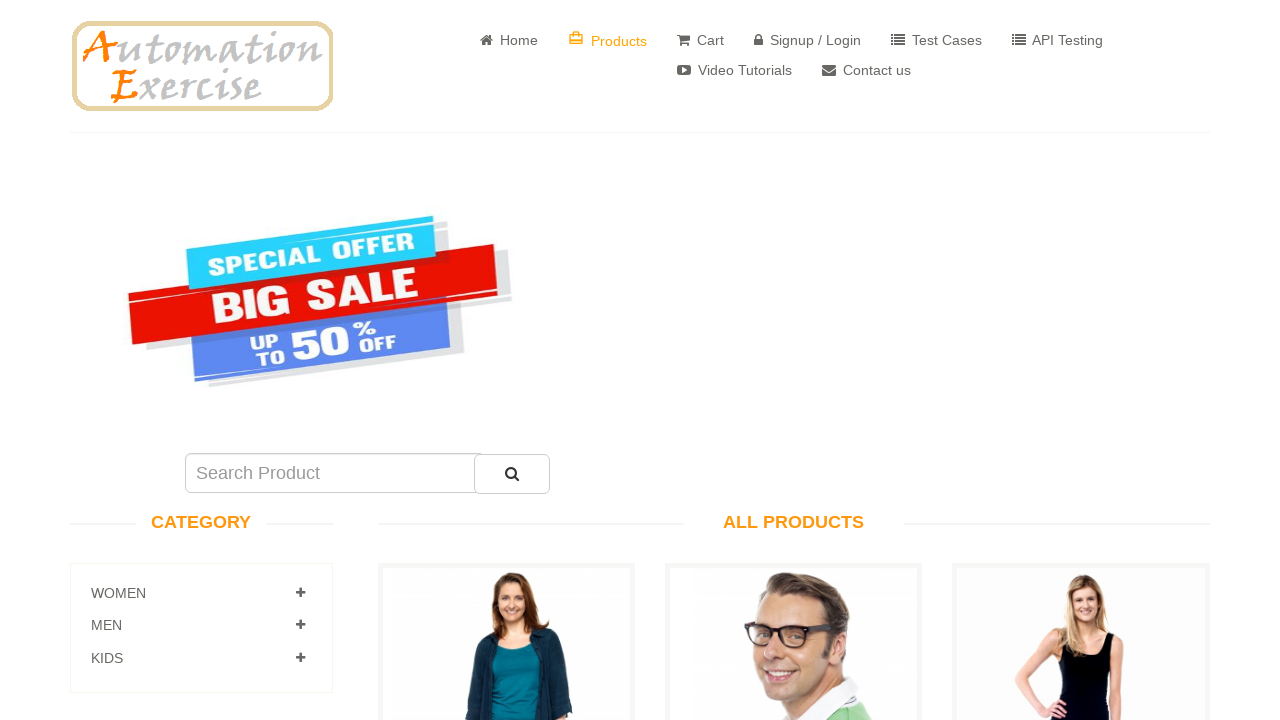

Products page loaded and features_items selector is visible
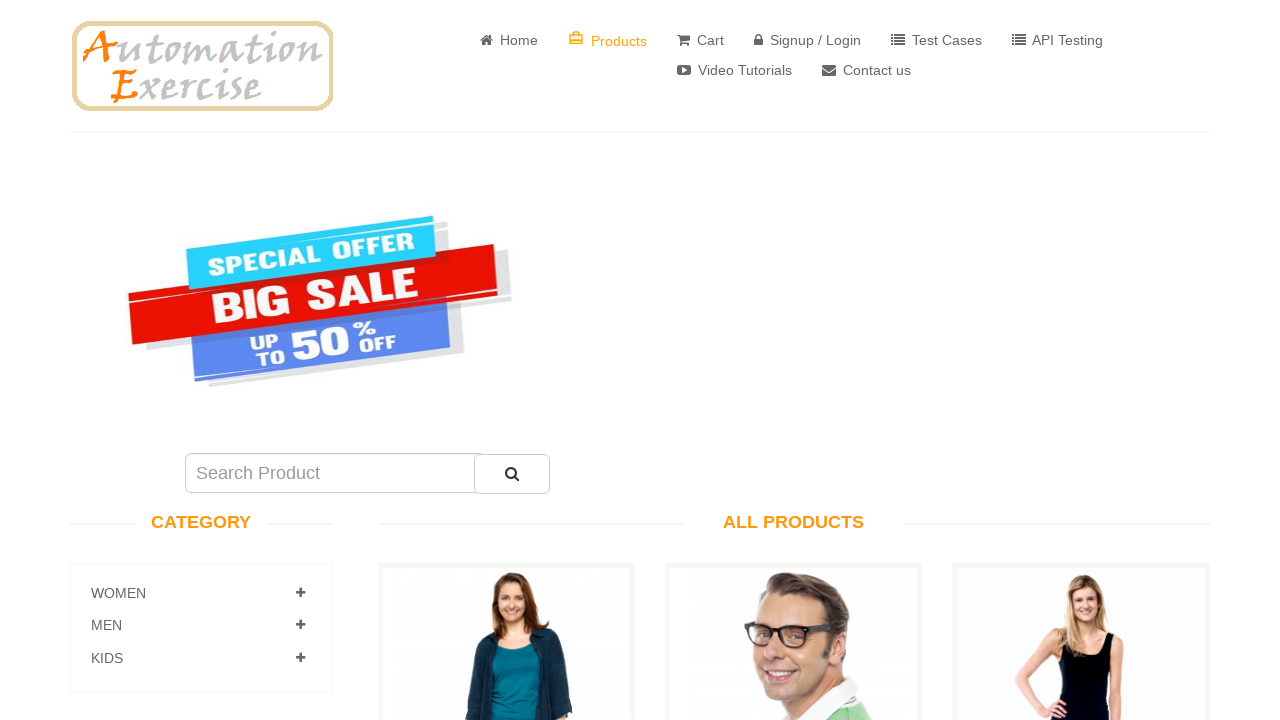

Clicked 'View Product' button for the first product at (506, 361) on a[href='/product_details/1']
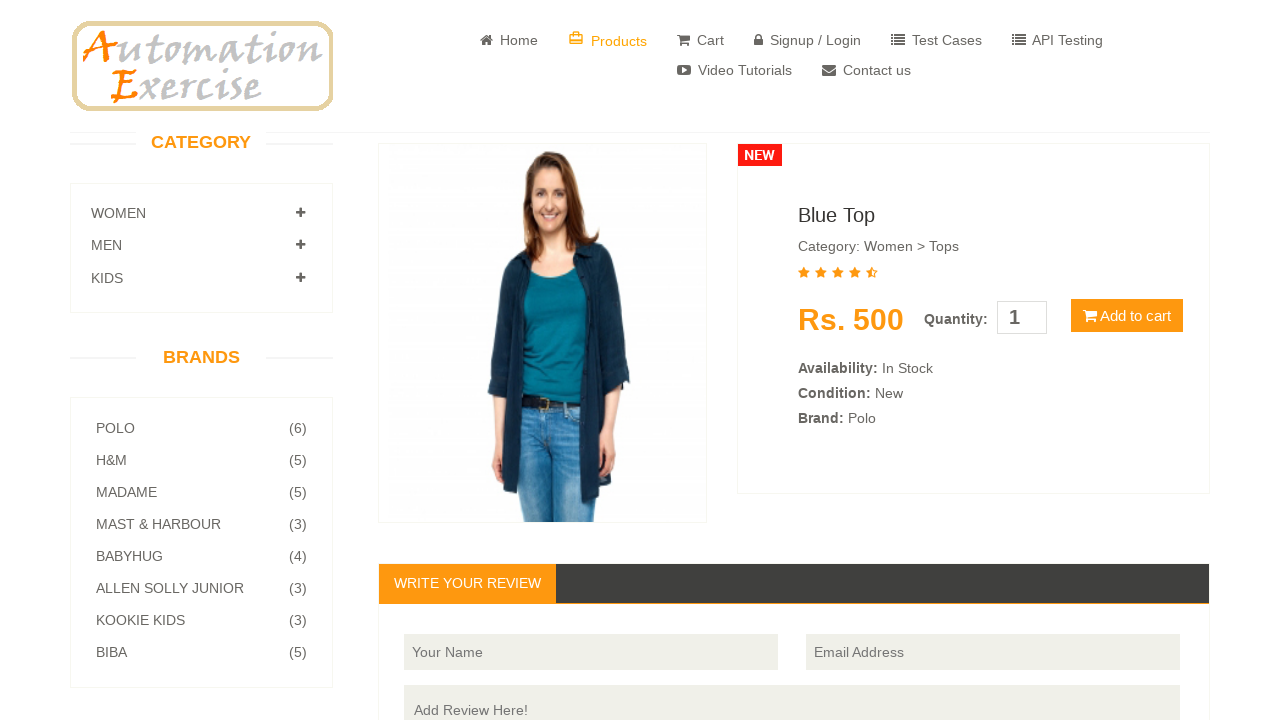

Navigated to product details page
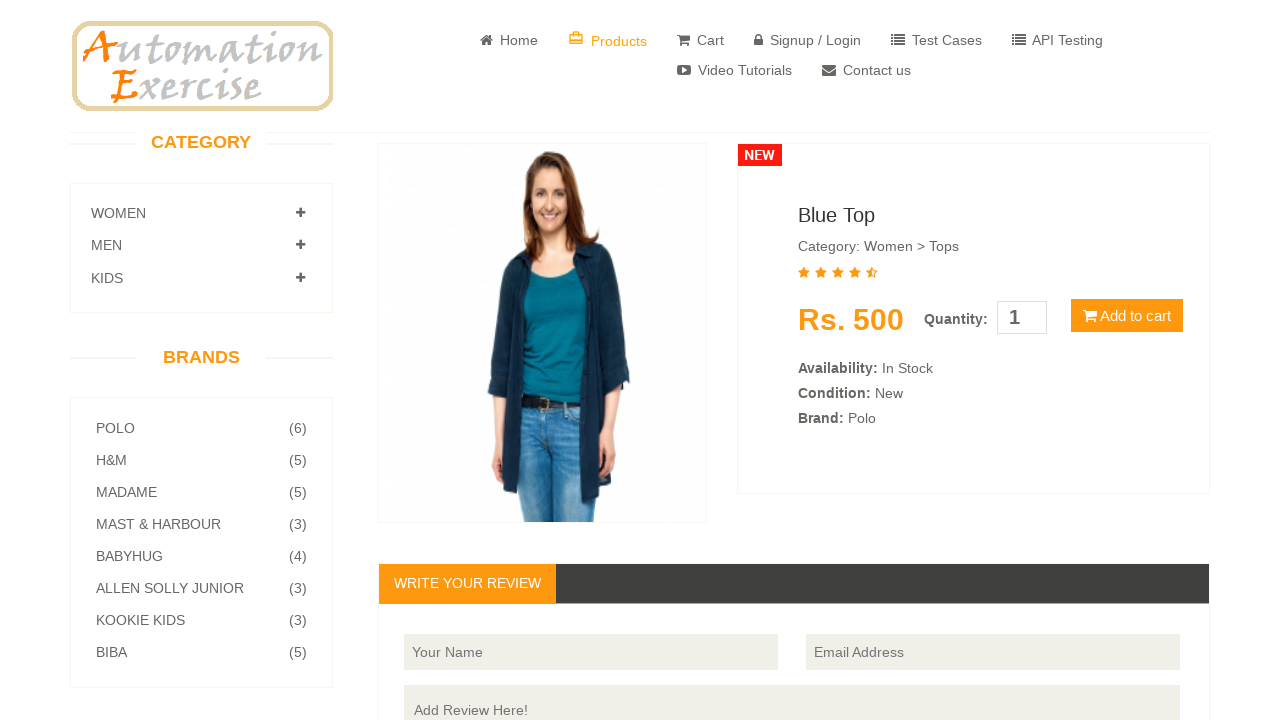

Product information section is visible
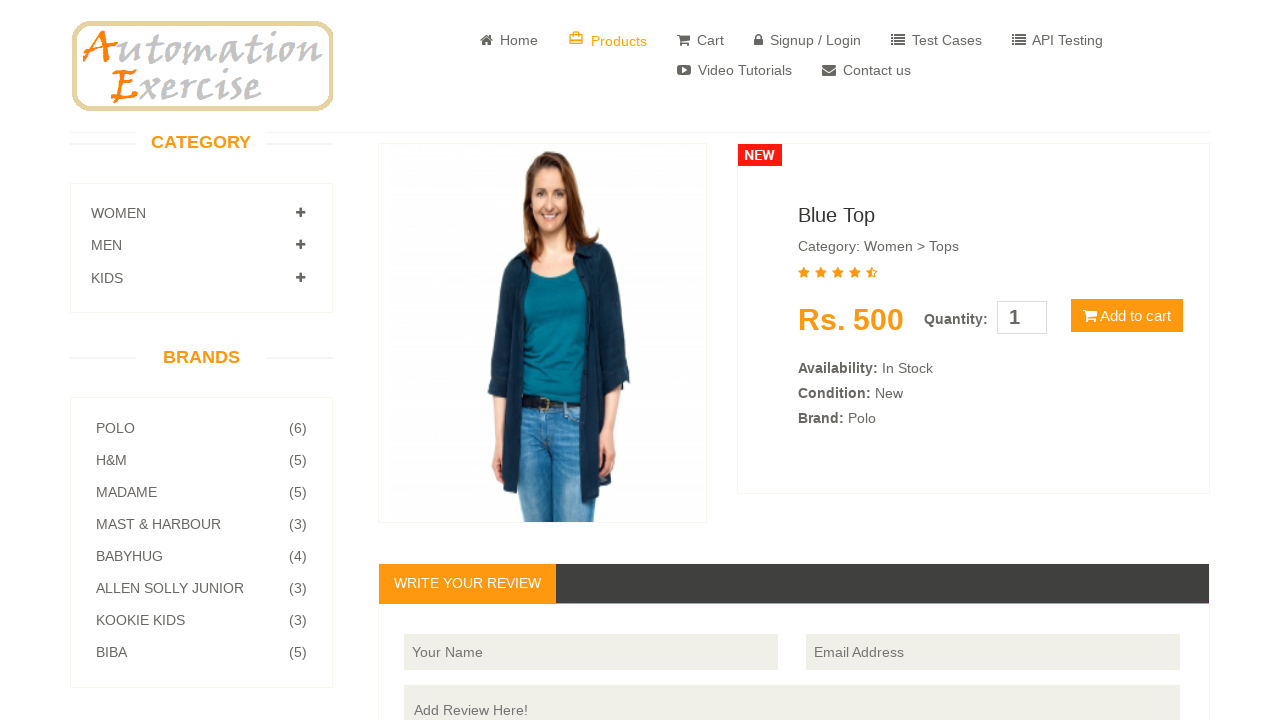

Product image is visible
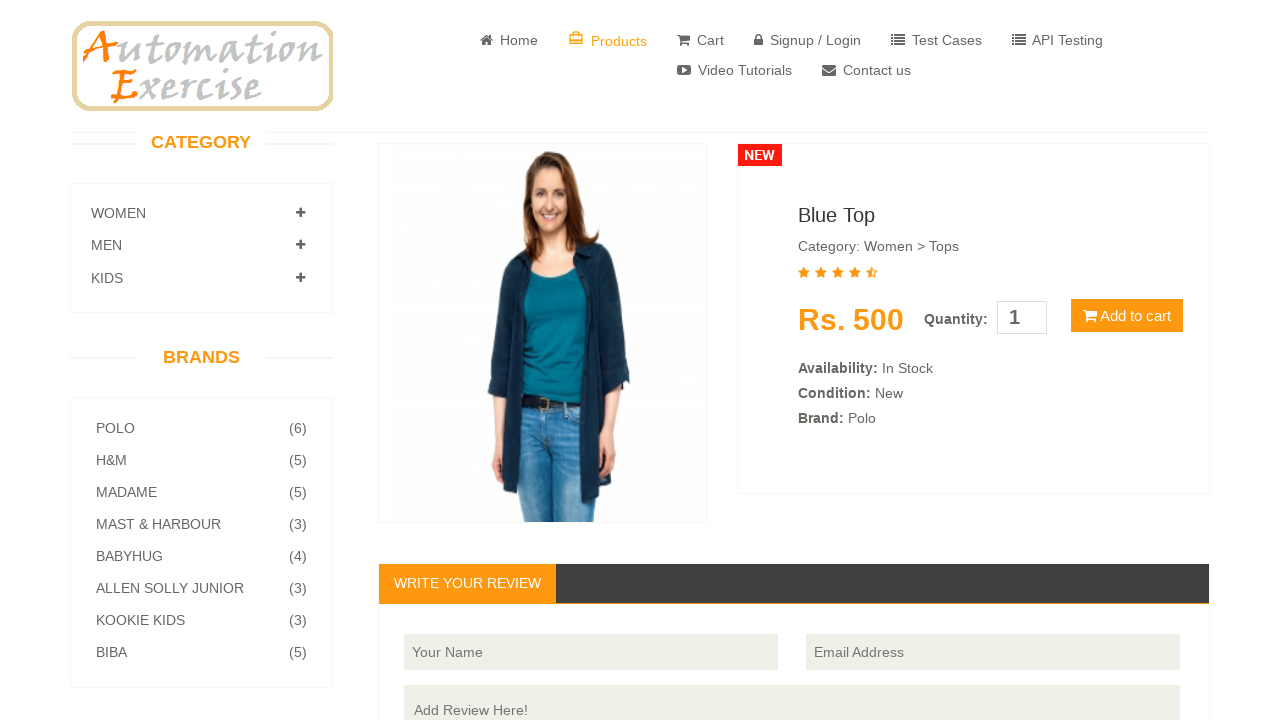

Product name (h2) is visible
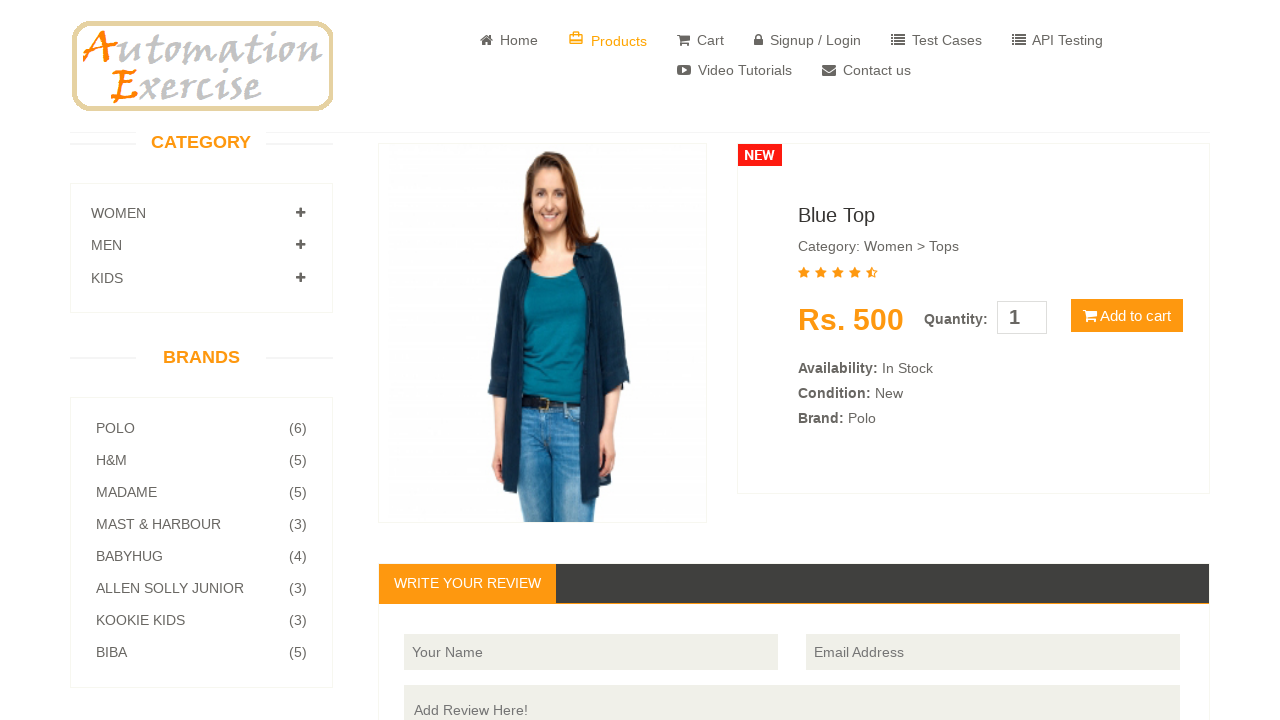

Product availability information is visible
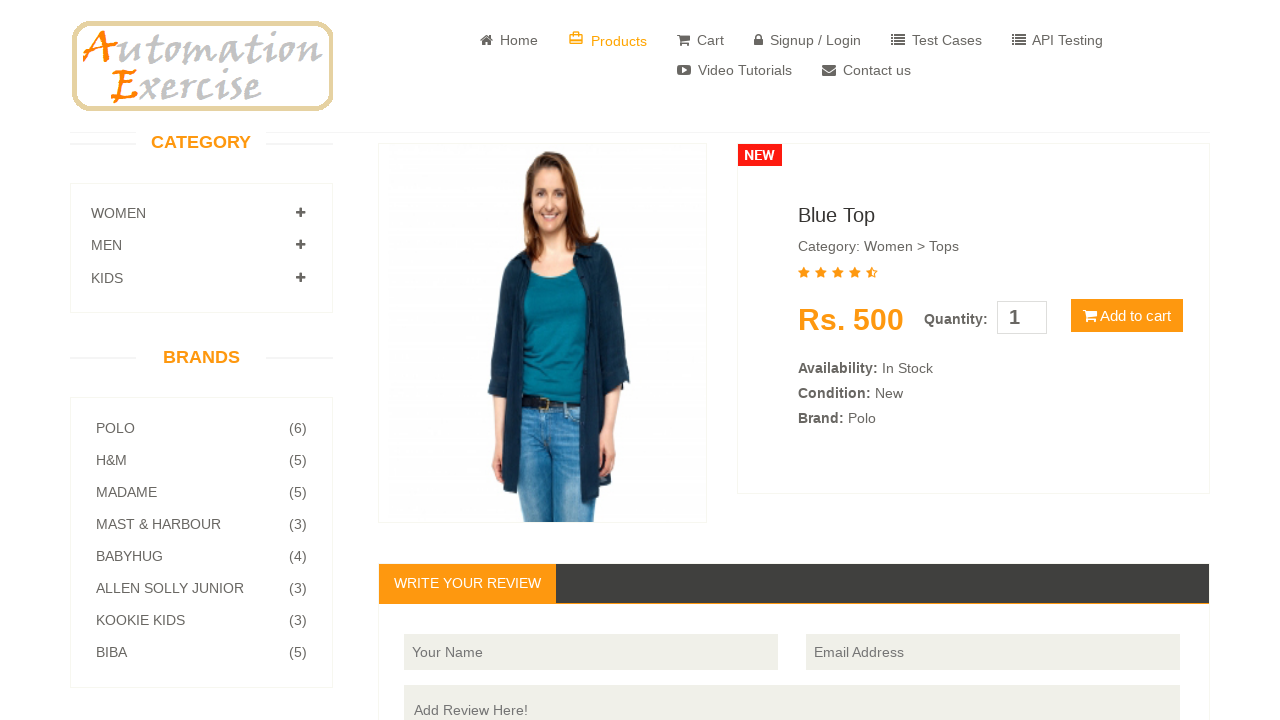

Product condition information is visible
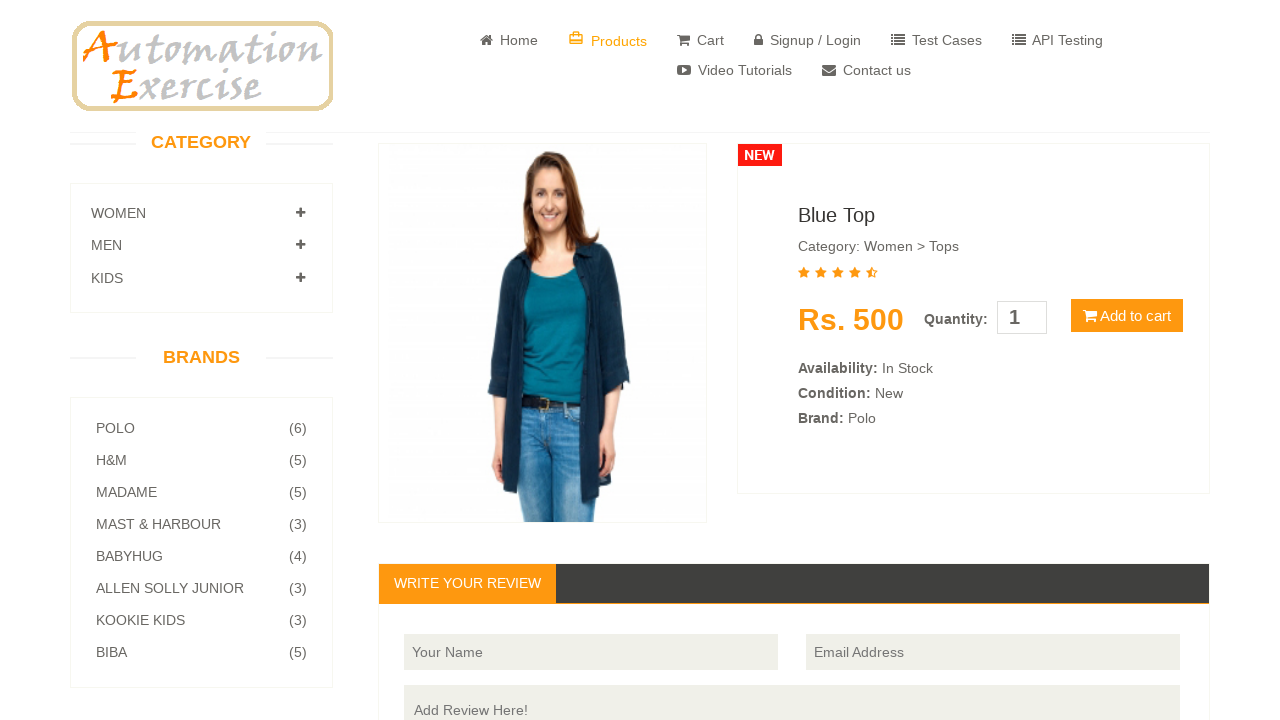

Product brand information is visible
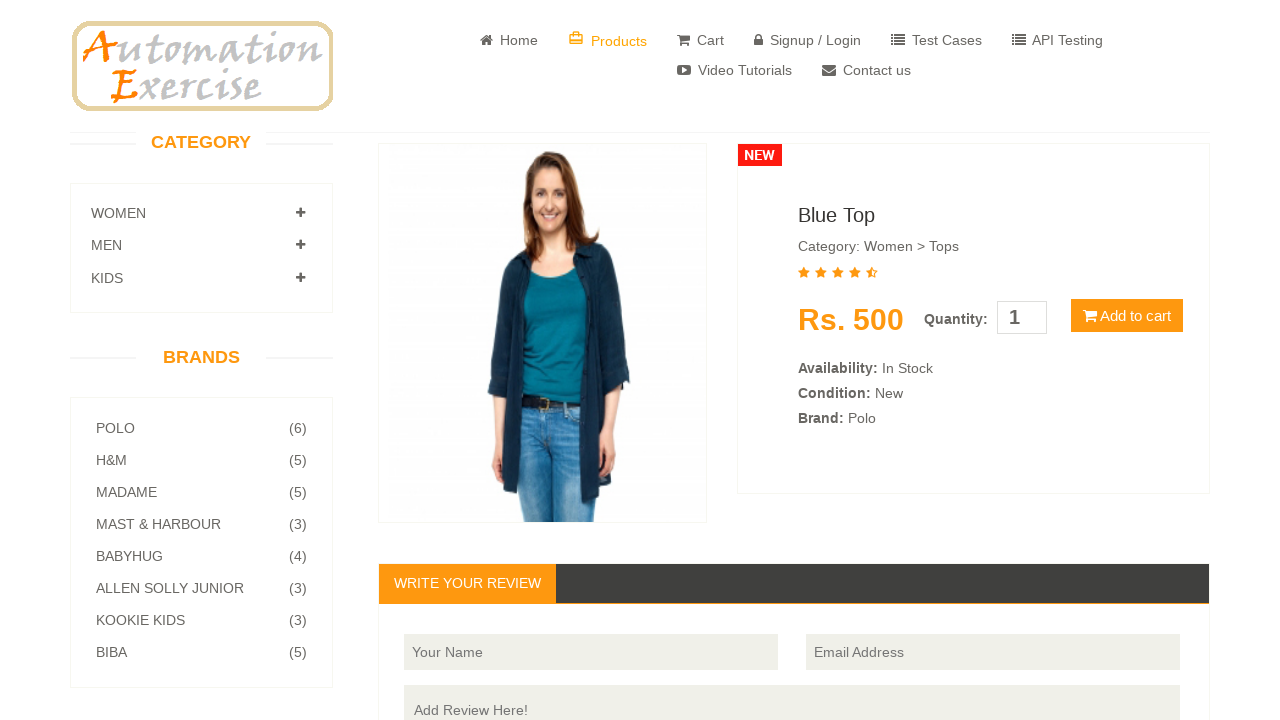

Product price is visible
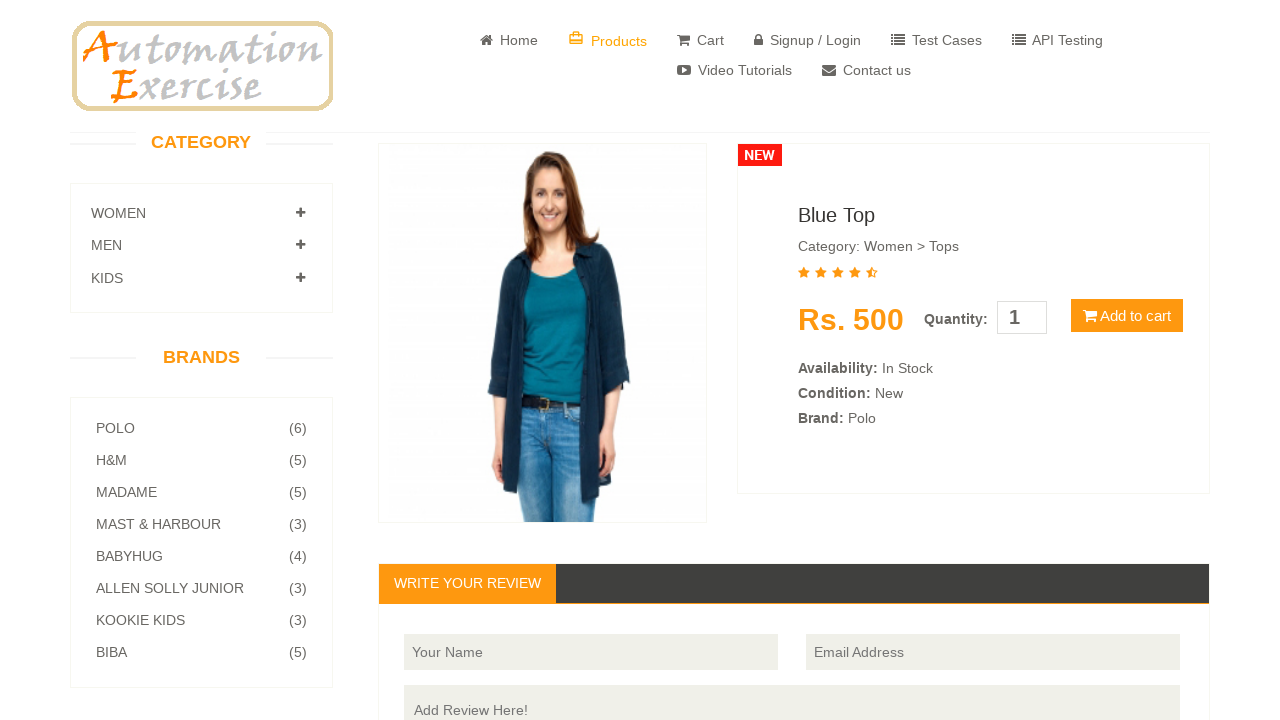

Clicked 'Add to Cart' button at (1127, 316) on button.cart
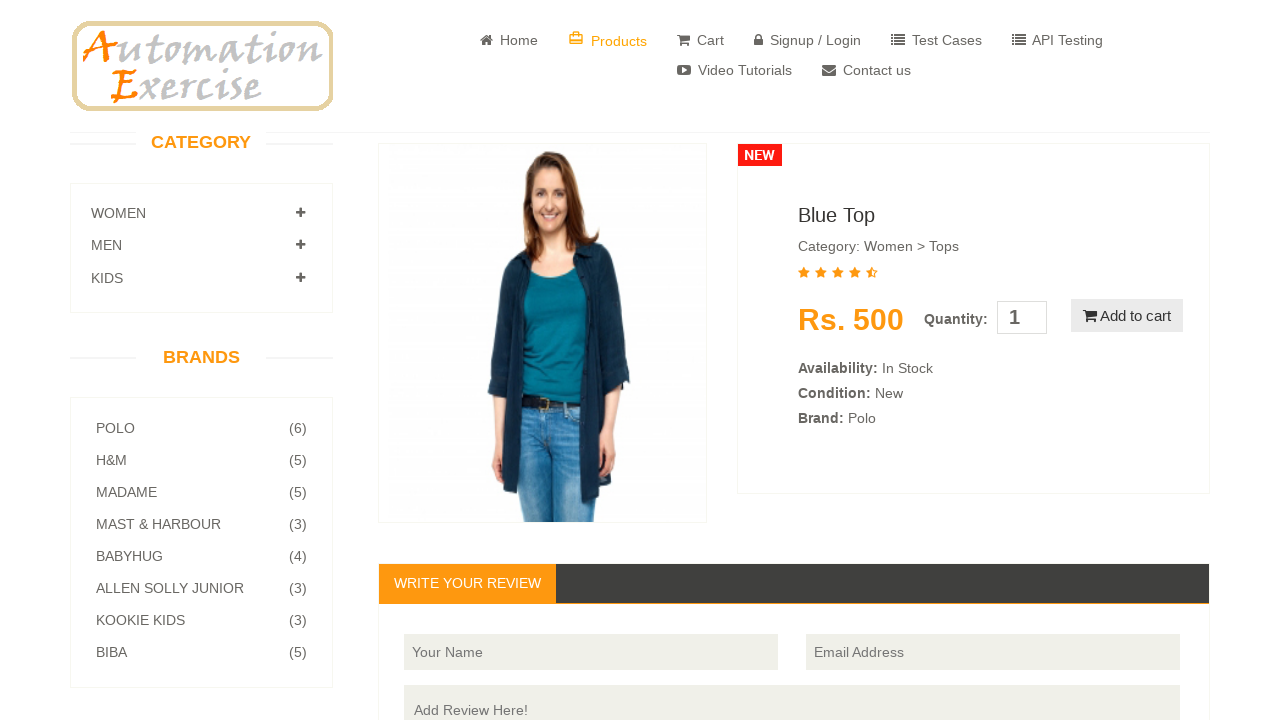

Confirmation modal appeared
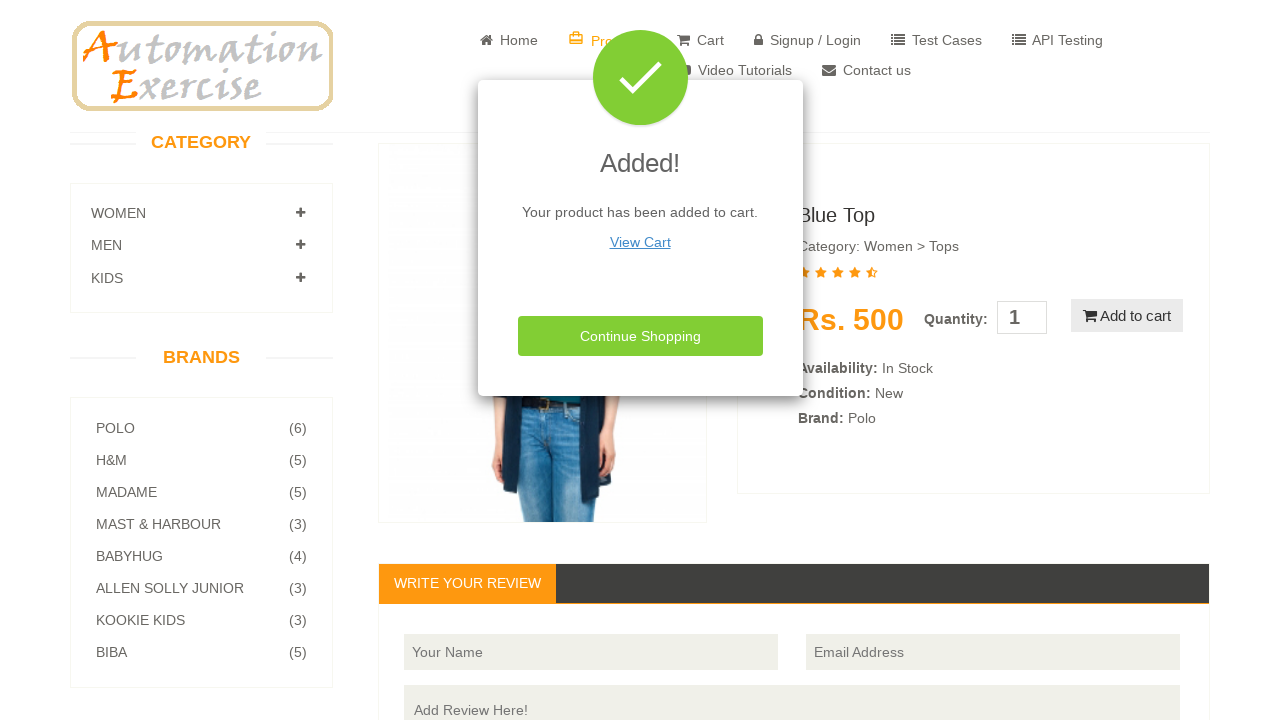

Confirmed product was added to cart with 'Added!' message
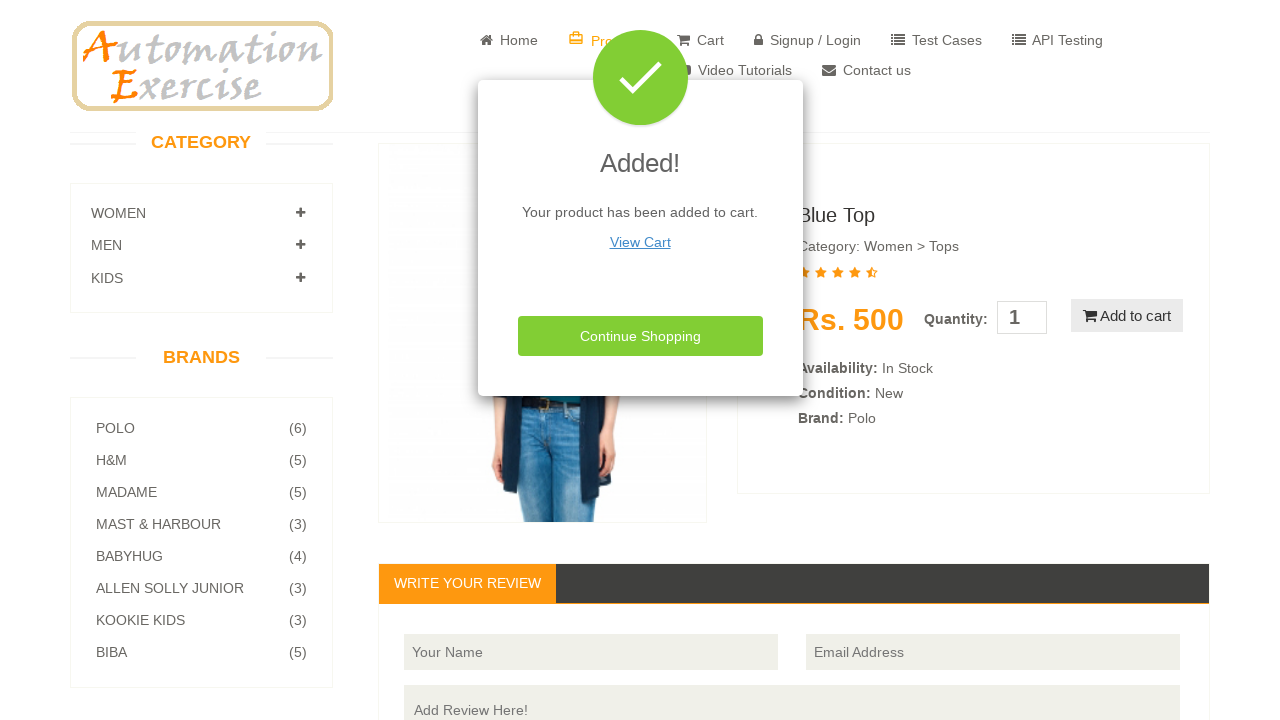

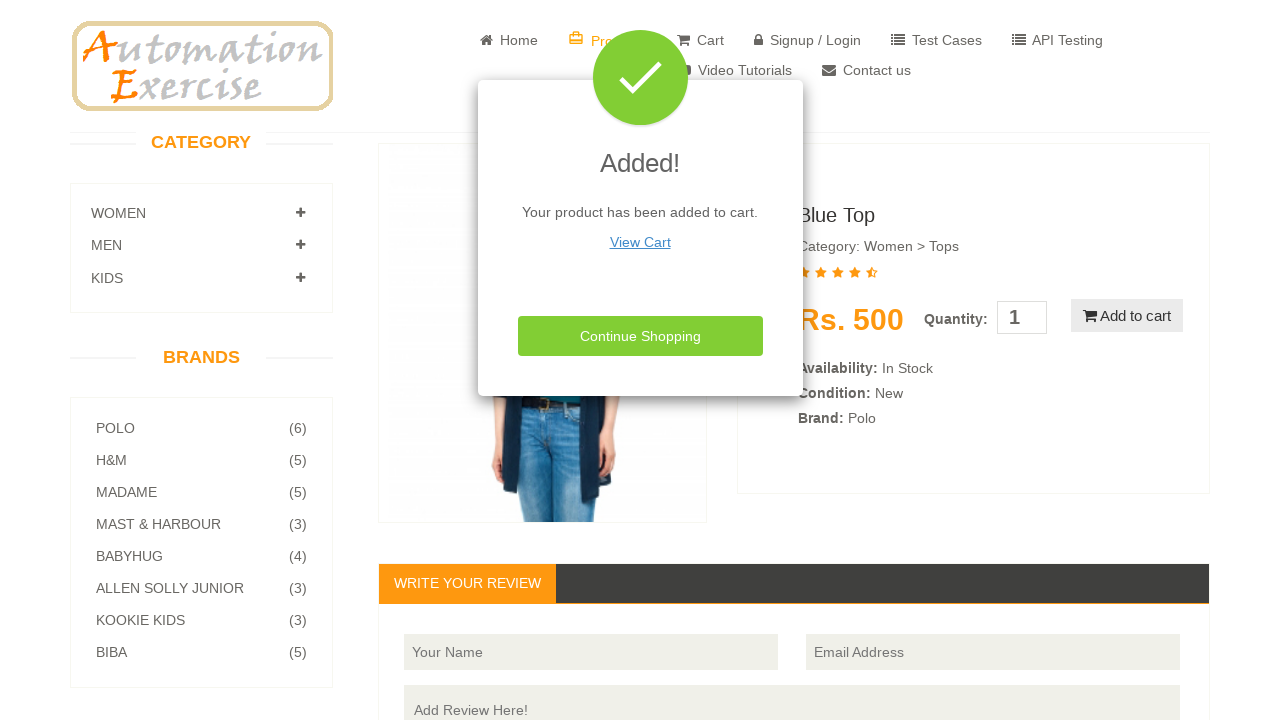